Navigates to Apixa careers page and verifies that job listing titles are displayed on the page.

Starting URL: https://www.apixa.com/careers

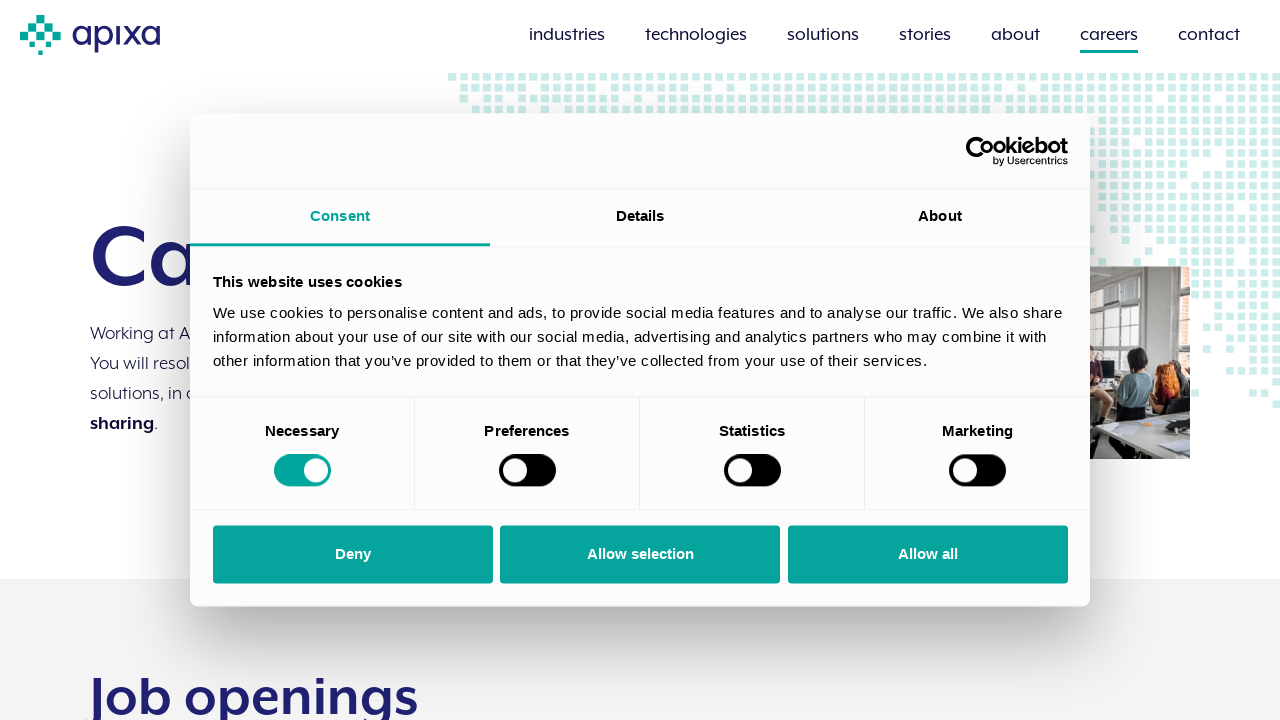

Navigated to Apixa careers page
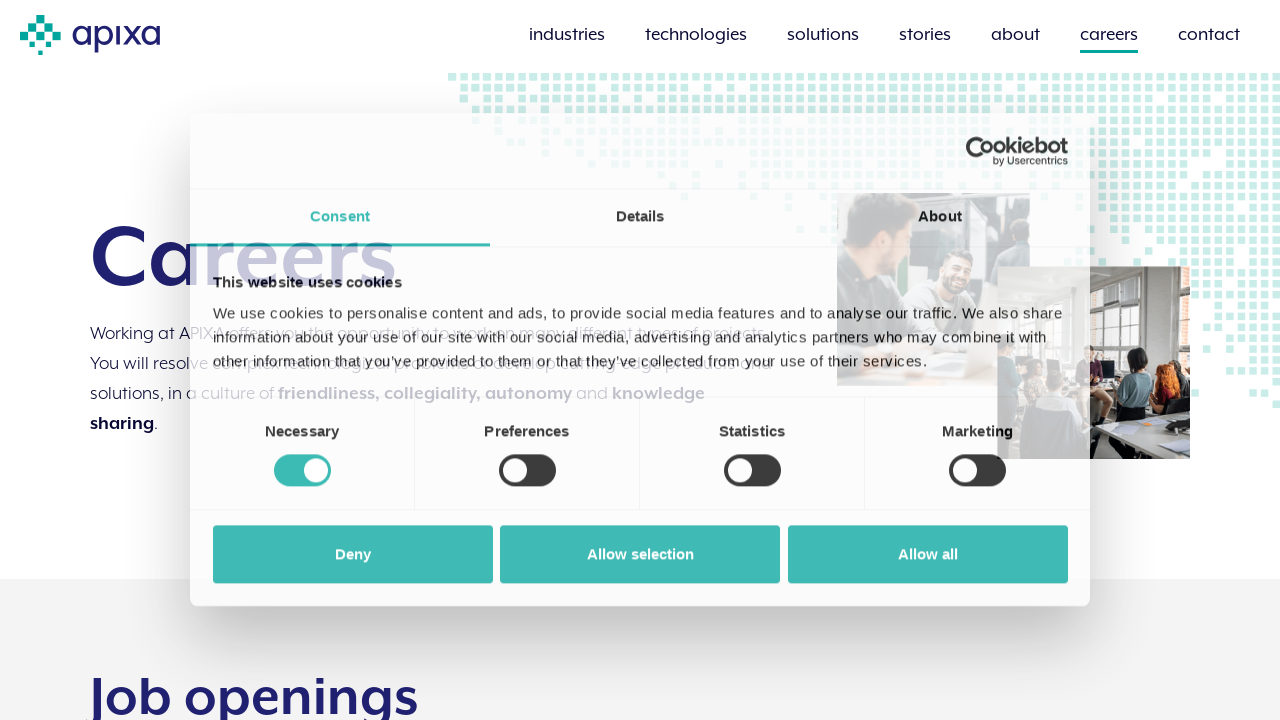

Job listing titles loaded on the page
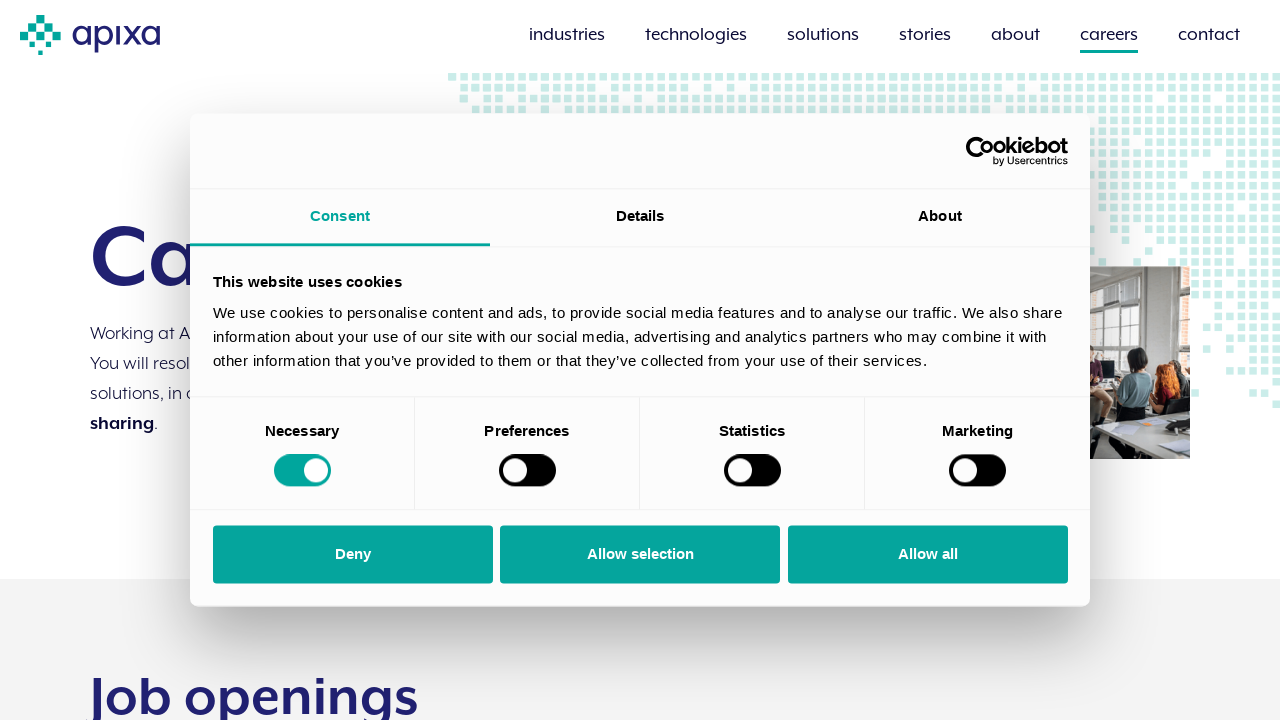

Located job title elements
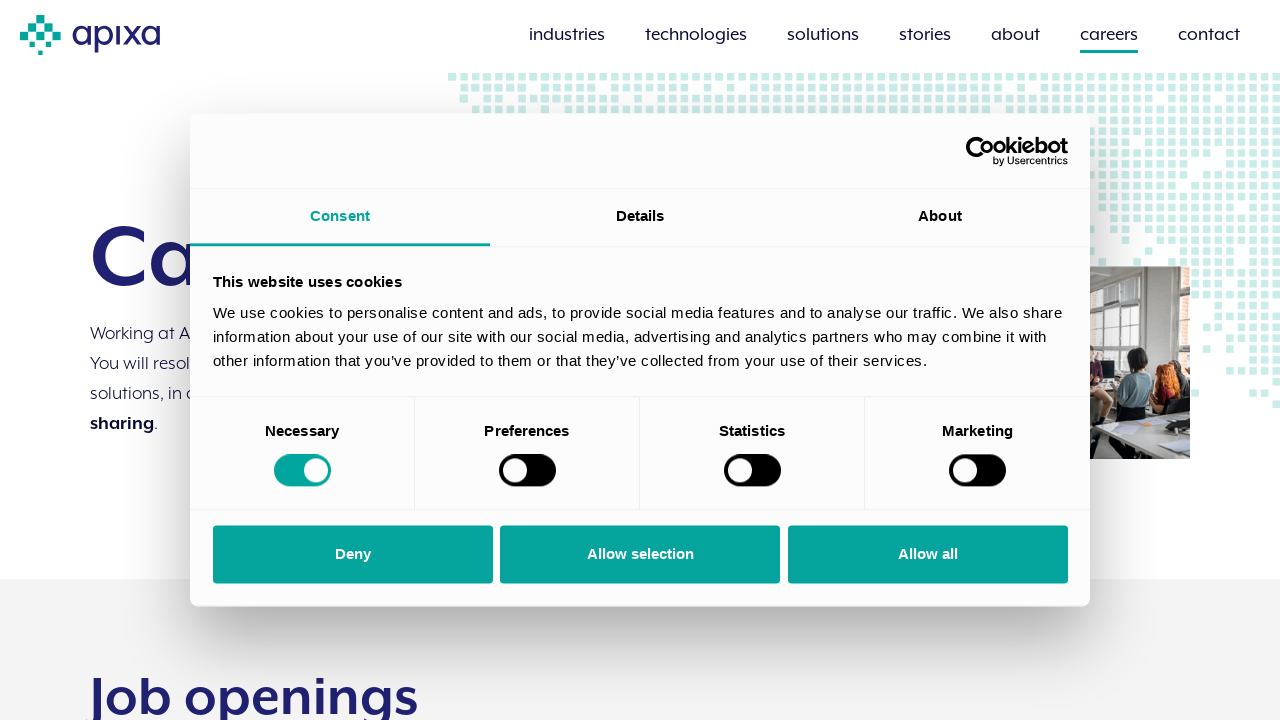

Verified that job titles are present on careers page
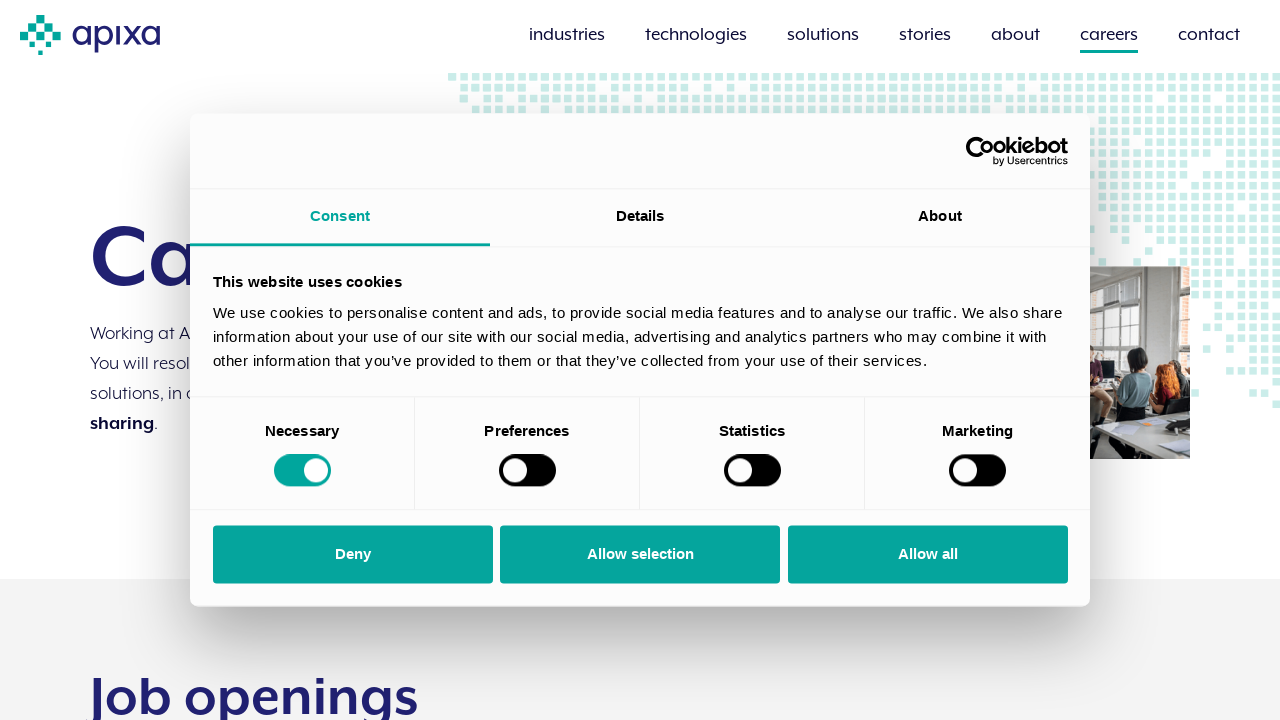

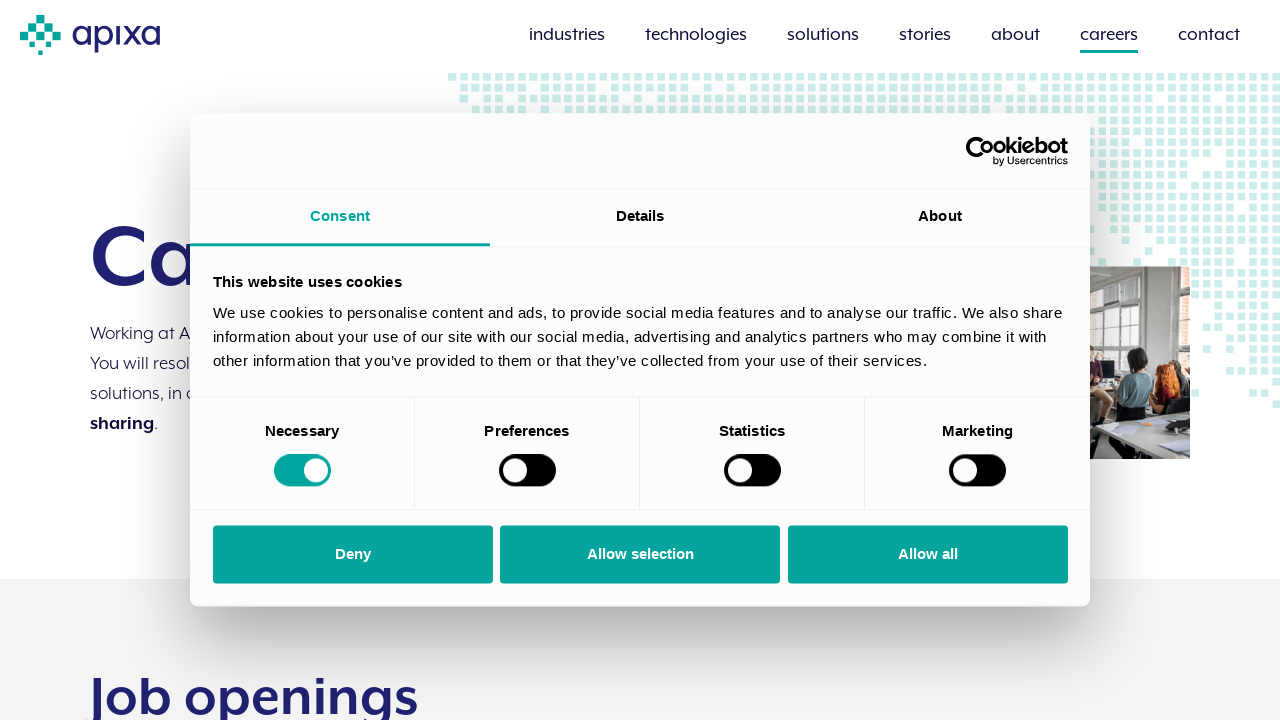